Tests handling of JavaScript alerts on a practice automation site by triggering simple alert, confirmation alert, and prompt alert dialogs and interacting with them.

Starting URL: https://testautomationpractice.blogspot.com/

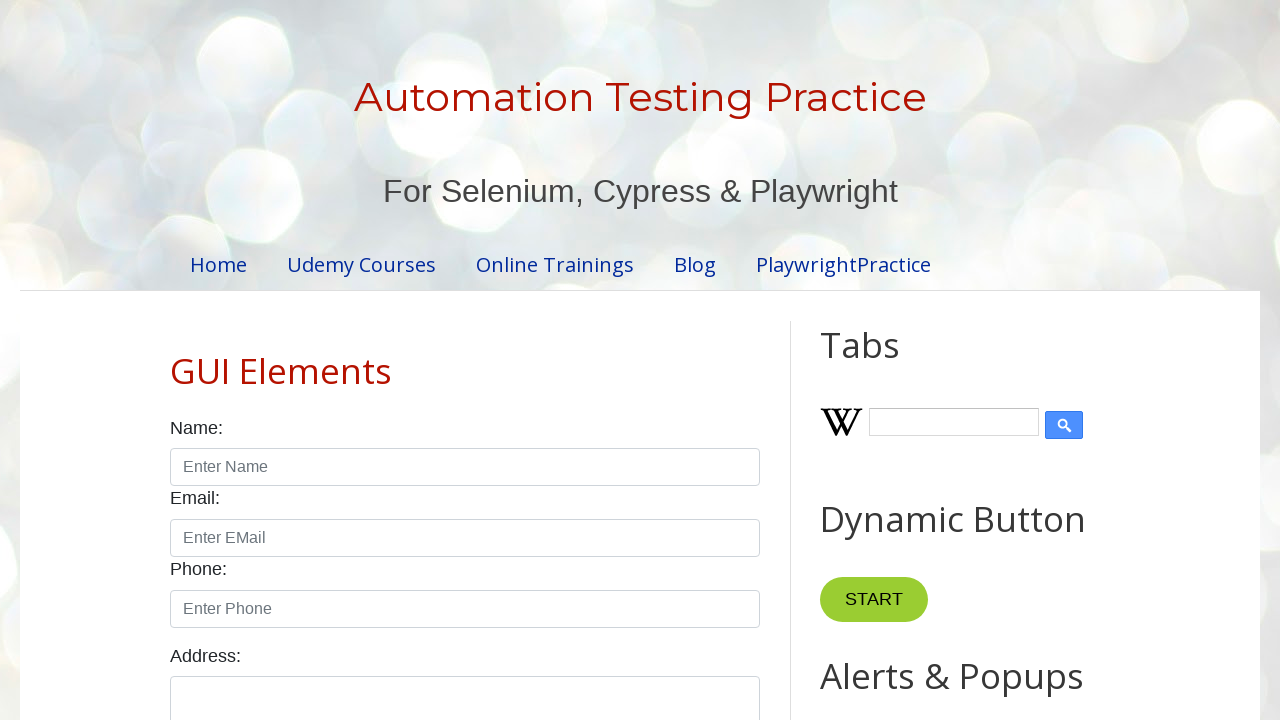

Clicked simple alert button at (888, 361) on button#alertBtn
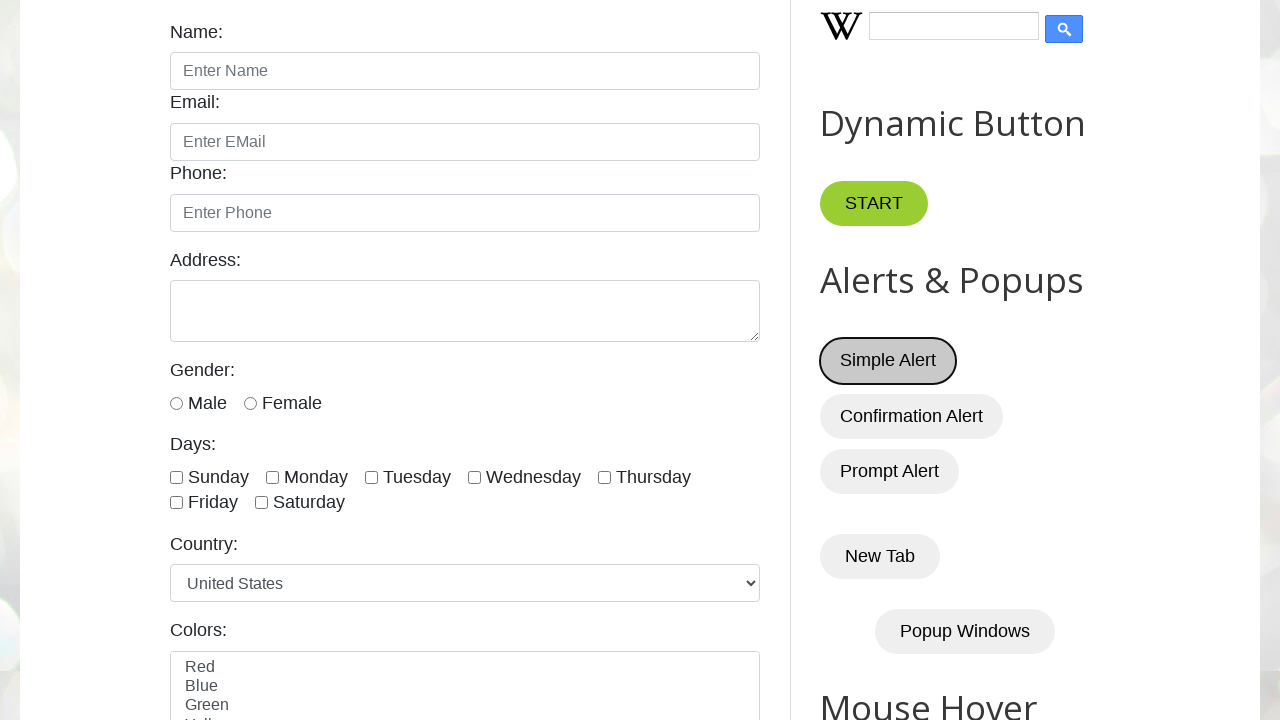

Set up handler to accept simple alert dialog
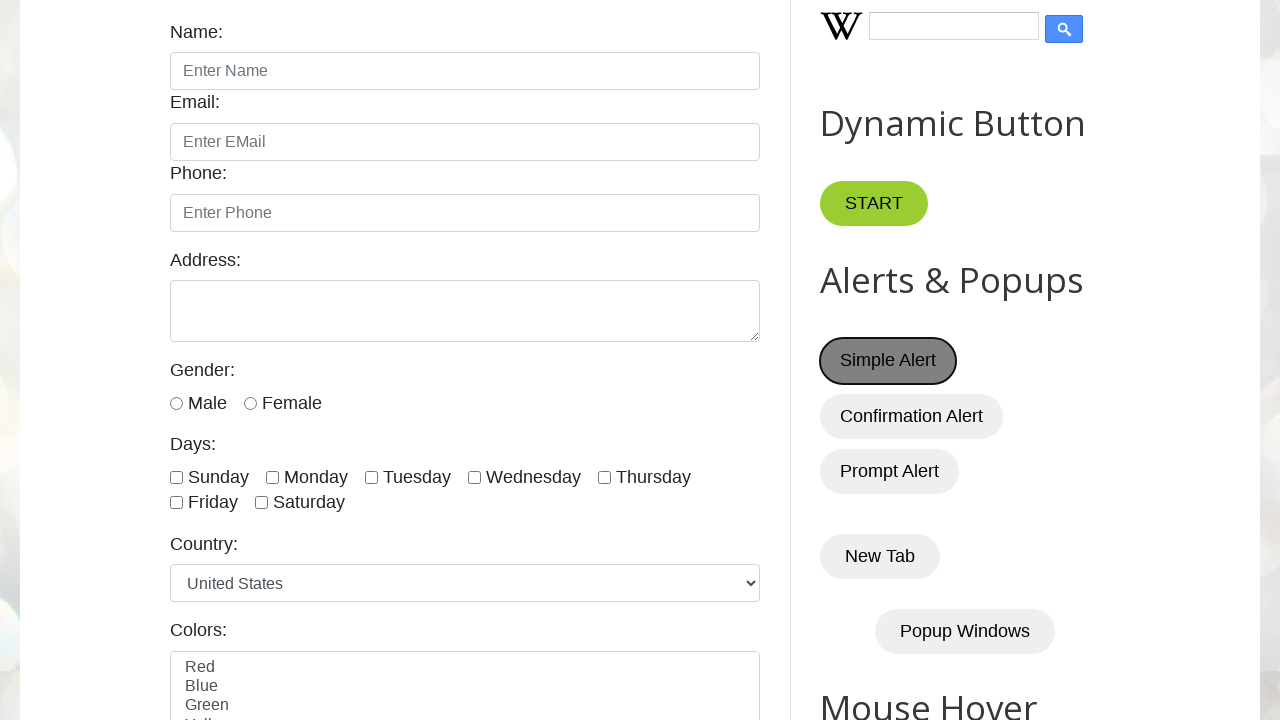

Clicked confirmation alert button at (912, 416) on button#confirmBtn
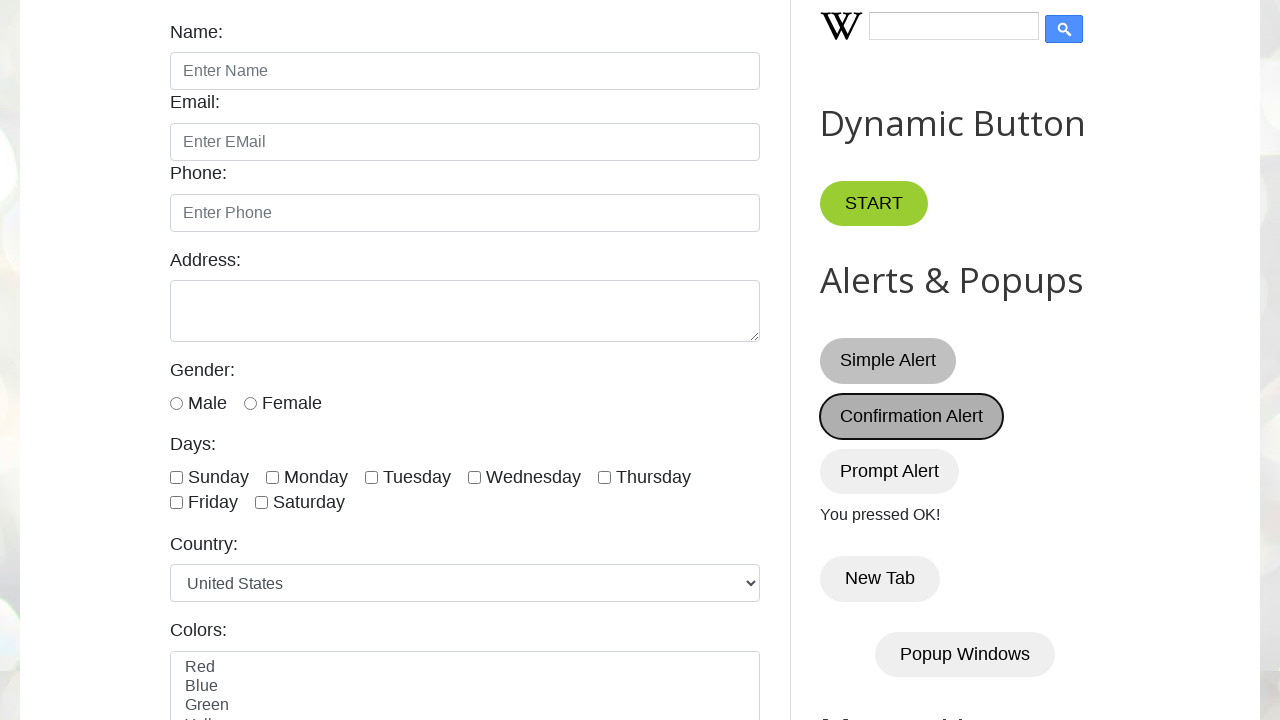

Set up handler to accept confirmation dialog
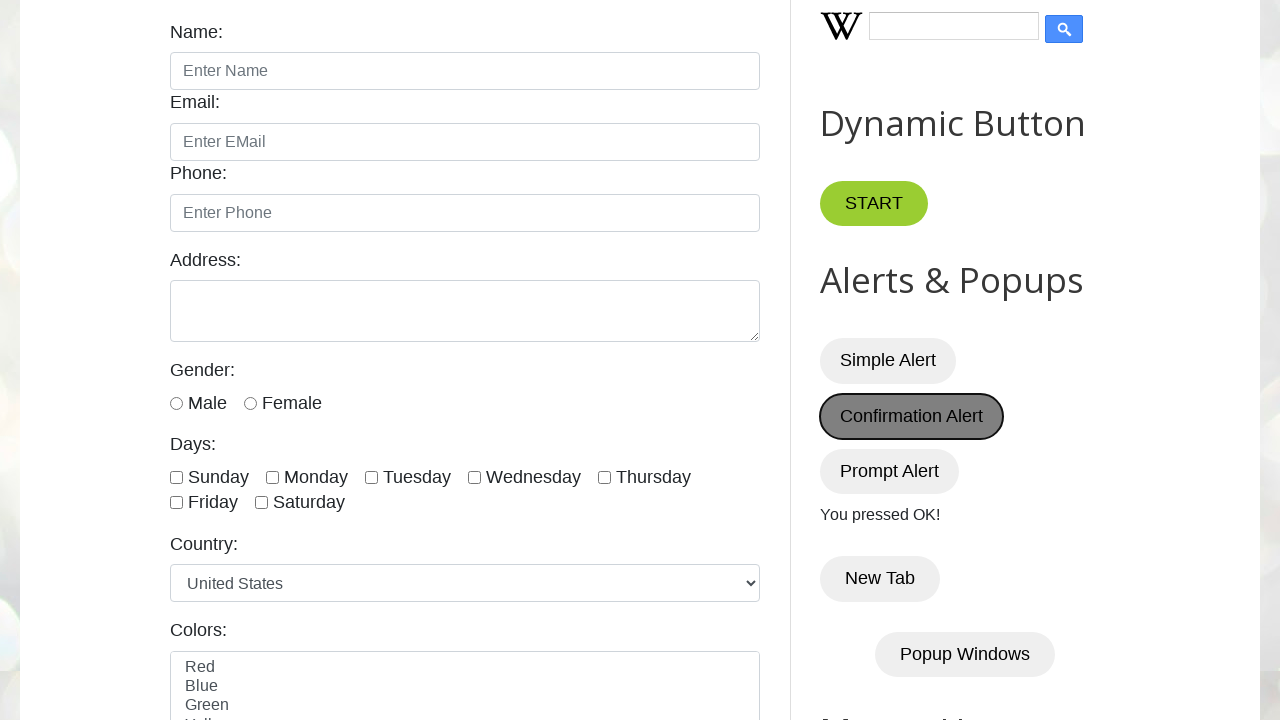

Set up handler to accept prompt dialog with text 'karthik'
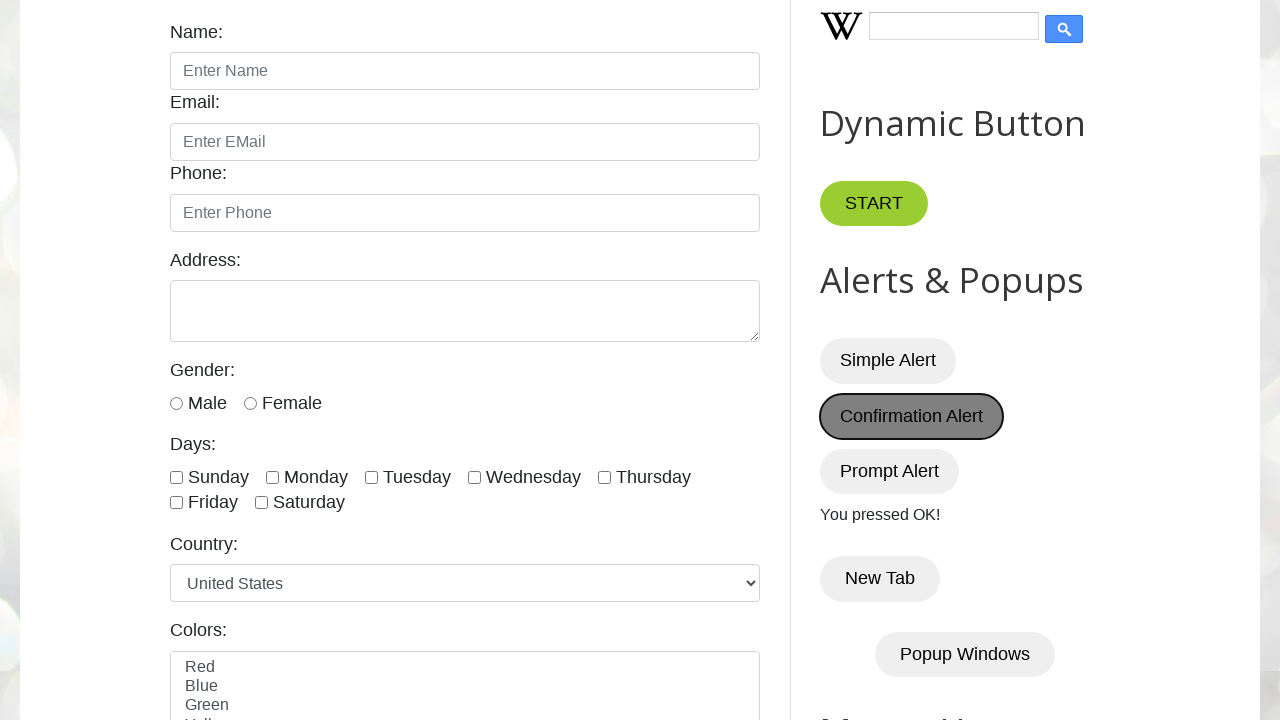

Clicked prompt alert button at (890, 471) on button#promptBtn
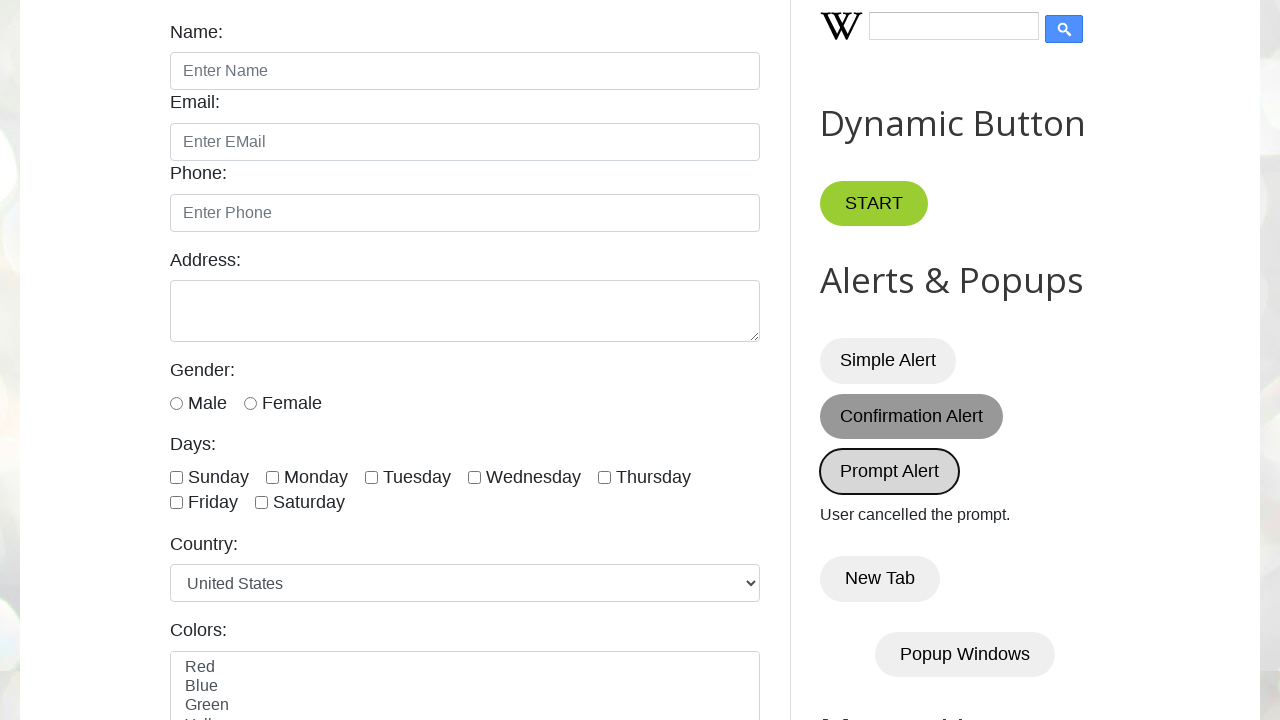

Waited 1 second to ensure alert handling completed
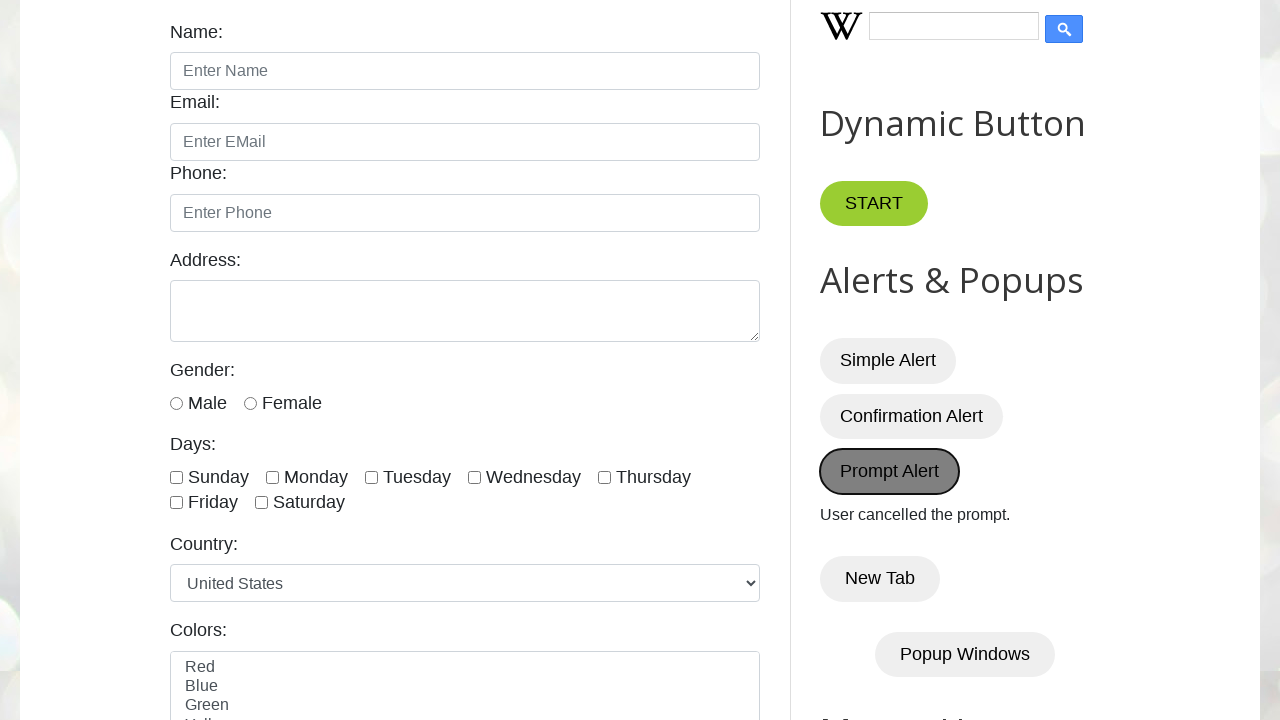

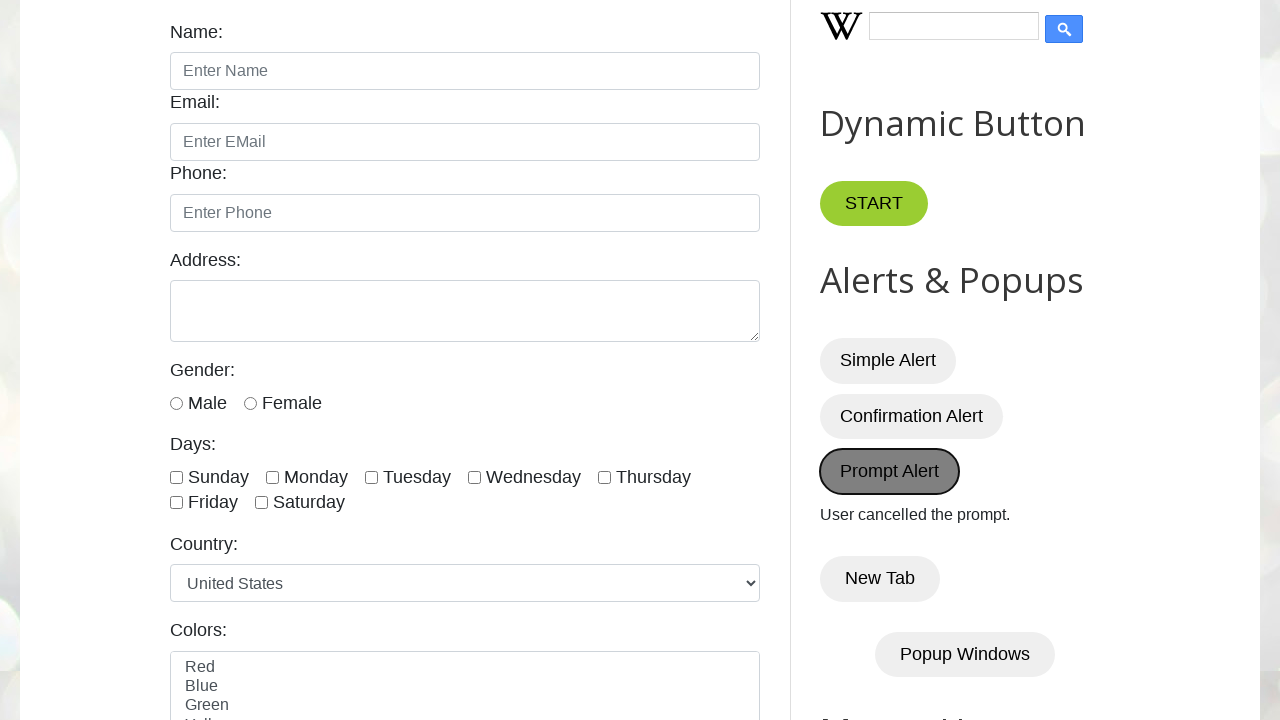